Hovers over the "1.10.32" text link and verifies the tooltip appears with correct text

Starting URL: https://demoqa.com/tool-tips

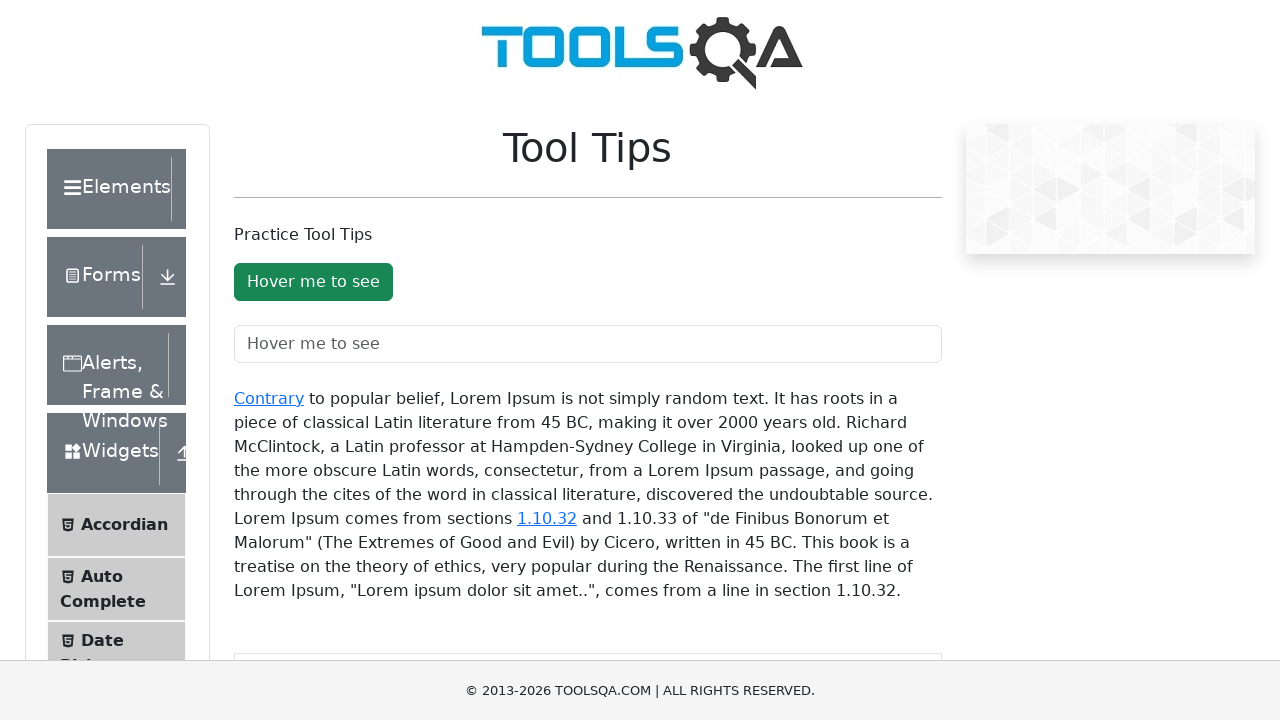

Hovered over the '1.10.32' text link at (547, 518) on #texToolTopContainer a:has-text('1.10.32')
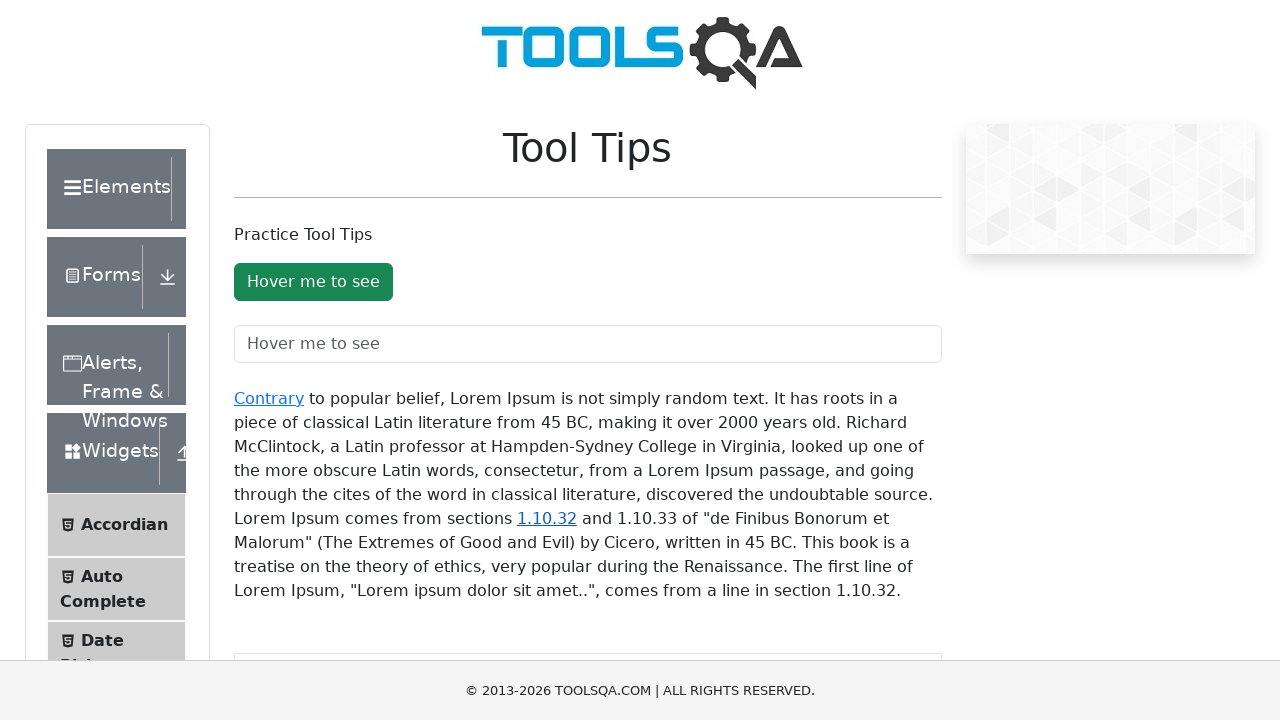

Tooltip appeared on the page
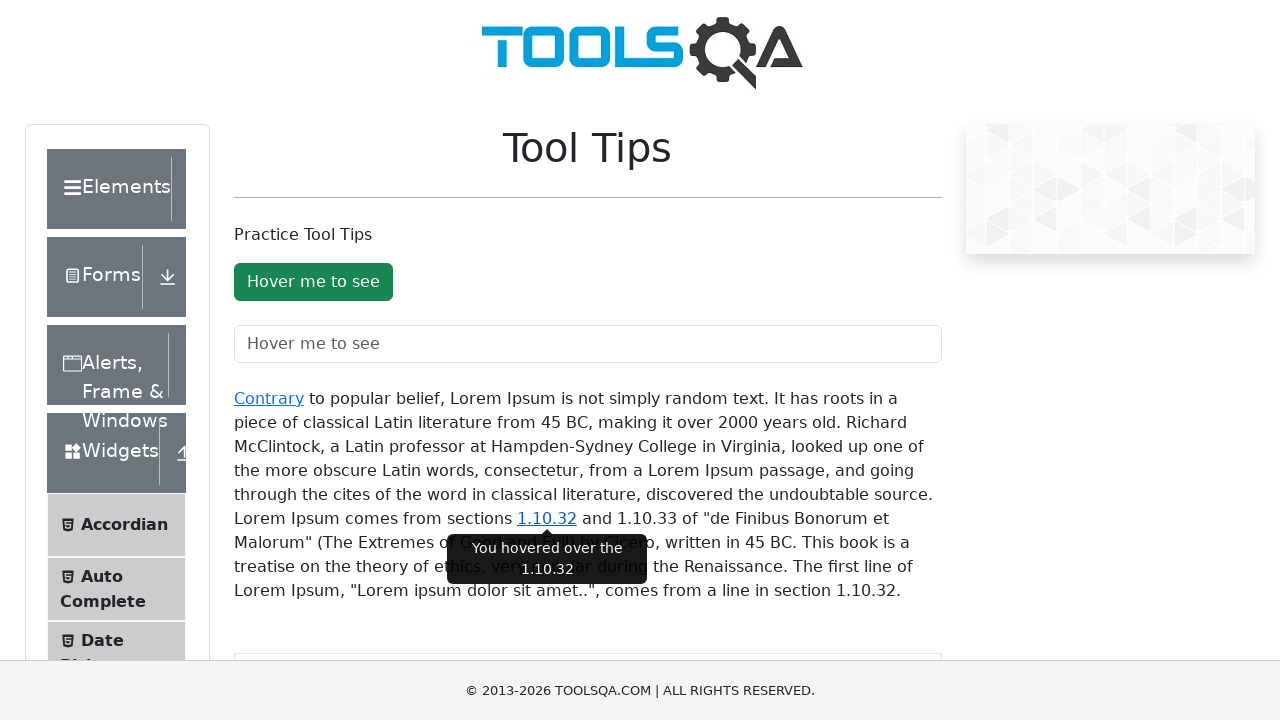

Retrieved tooltip text content
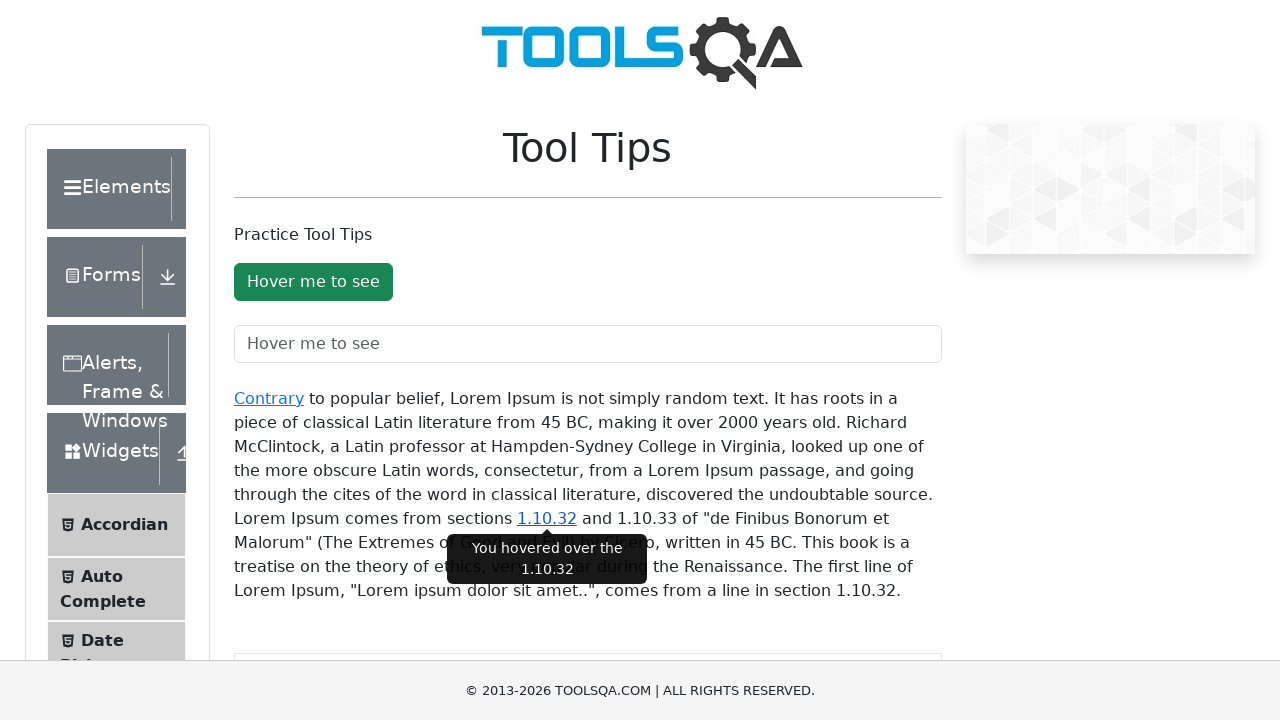

Verified tooltip contains correct text 'You hovered over the 1.10.32'
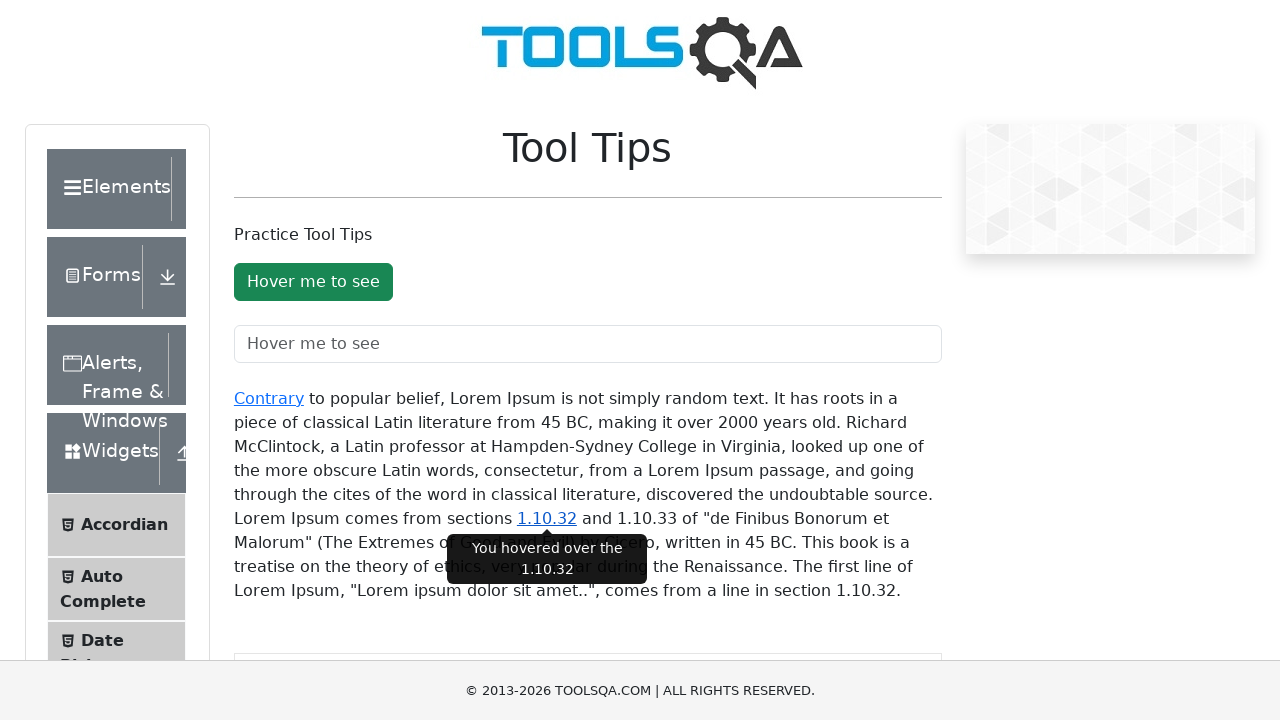

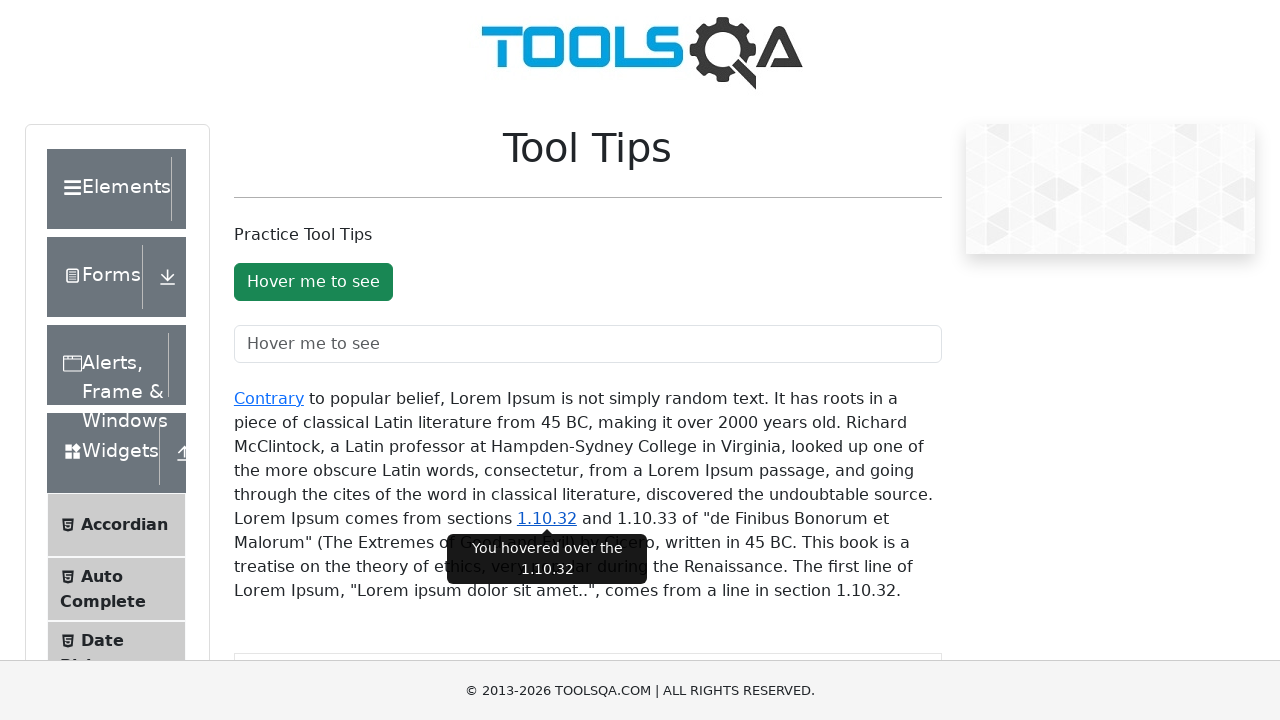